Tests the clear command functionality by clearing the value from a textbox on a test page

Starting URL: http://omayo.blogspot.com/

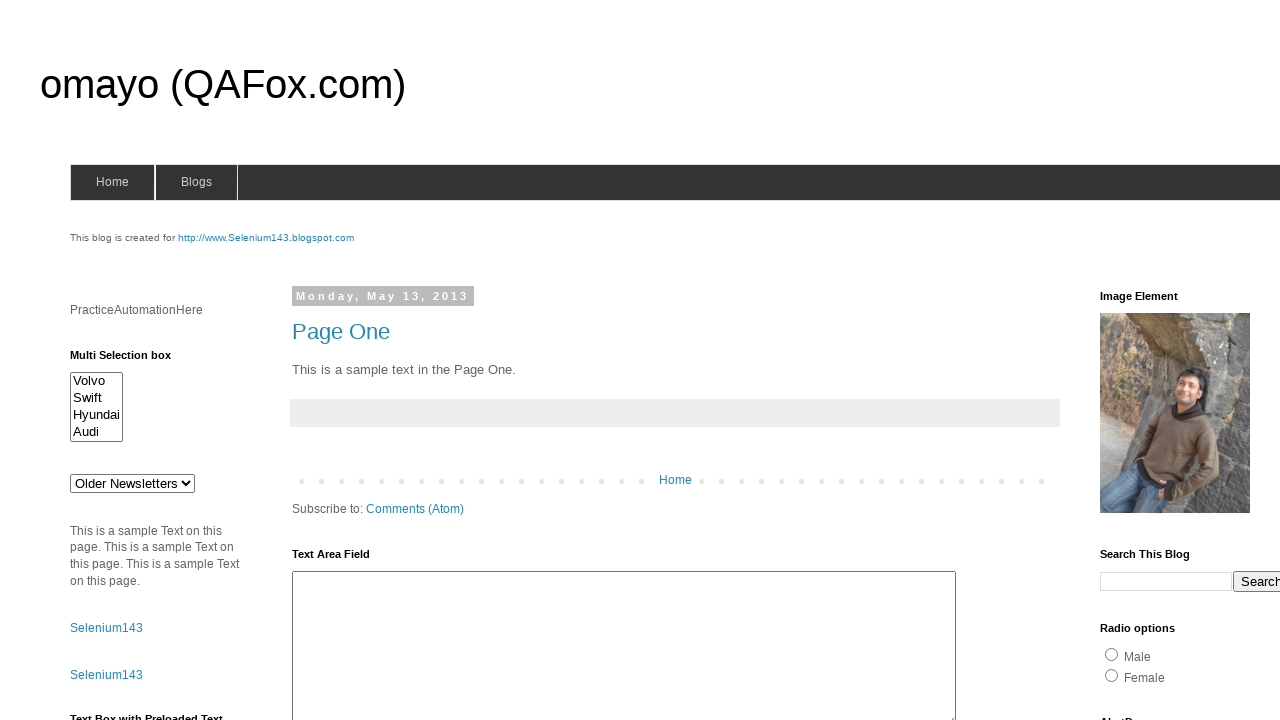

Navigated to http://omayo.blogspot.com/
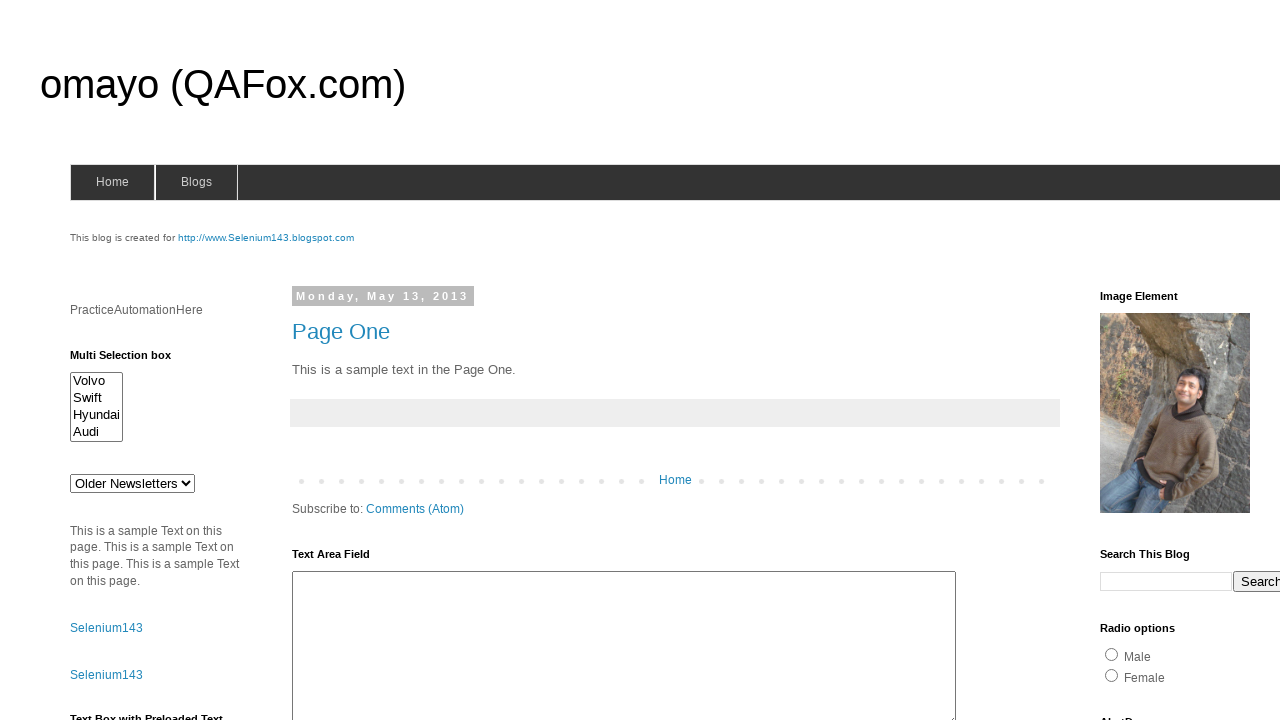

Cleared the value from textbox1 on #textbox1
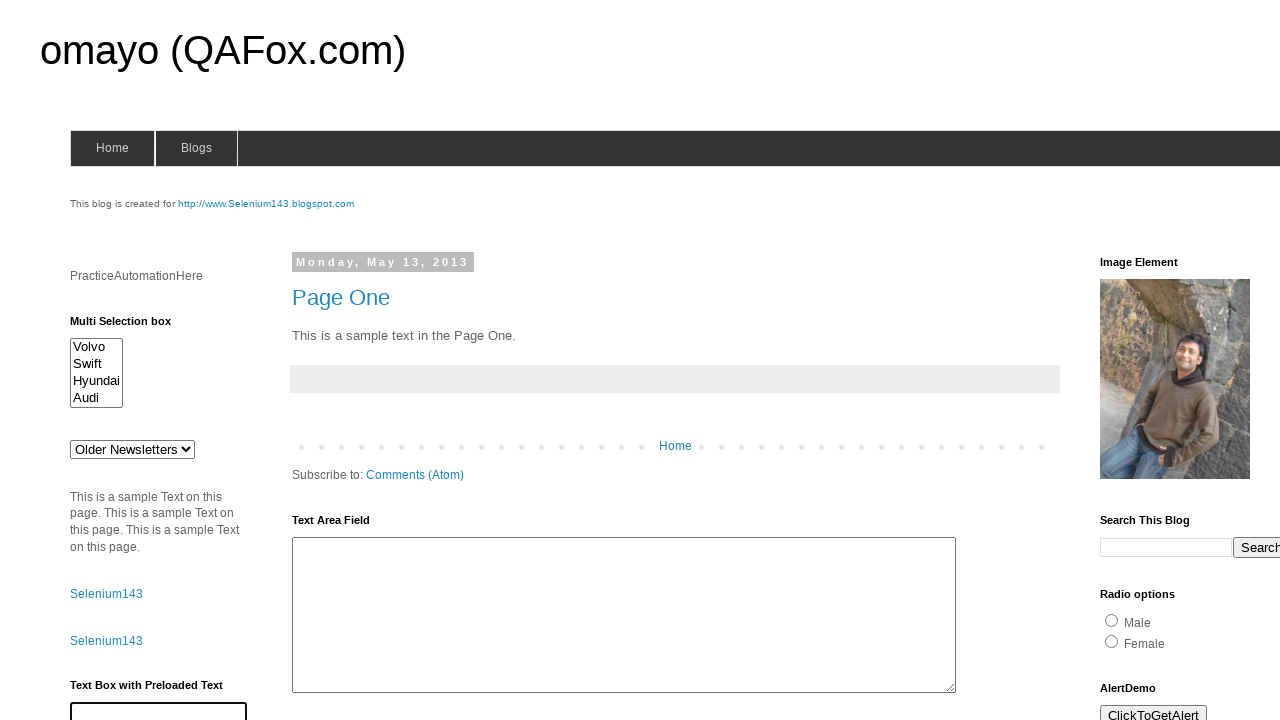

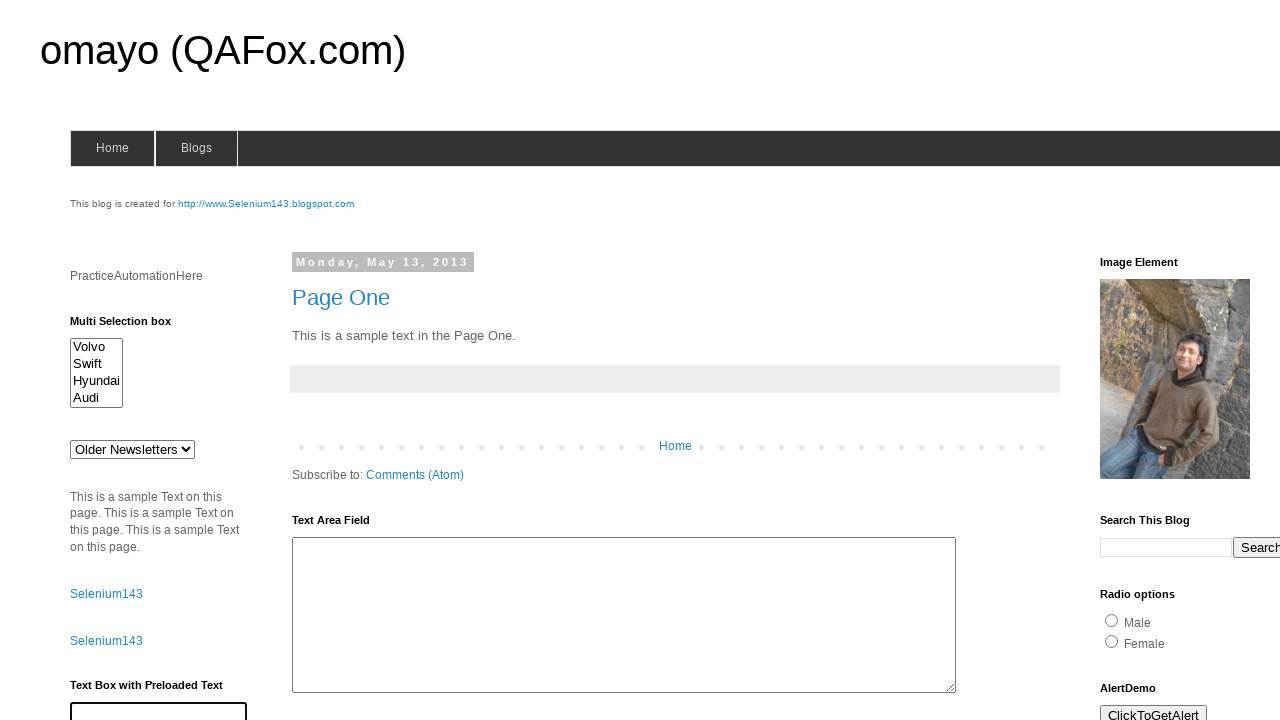